Tests JavaScript prompt functionality by triggering a prompt dialog, entering text, and verifying the result is displayed on the page

Starting URL: https://the-internet.herokuapp.com/javascript_alerts

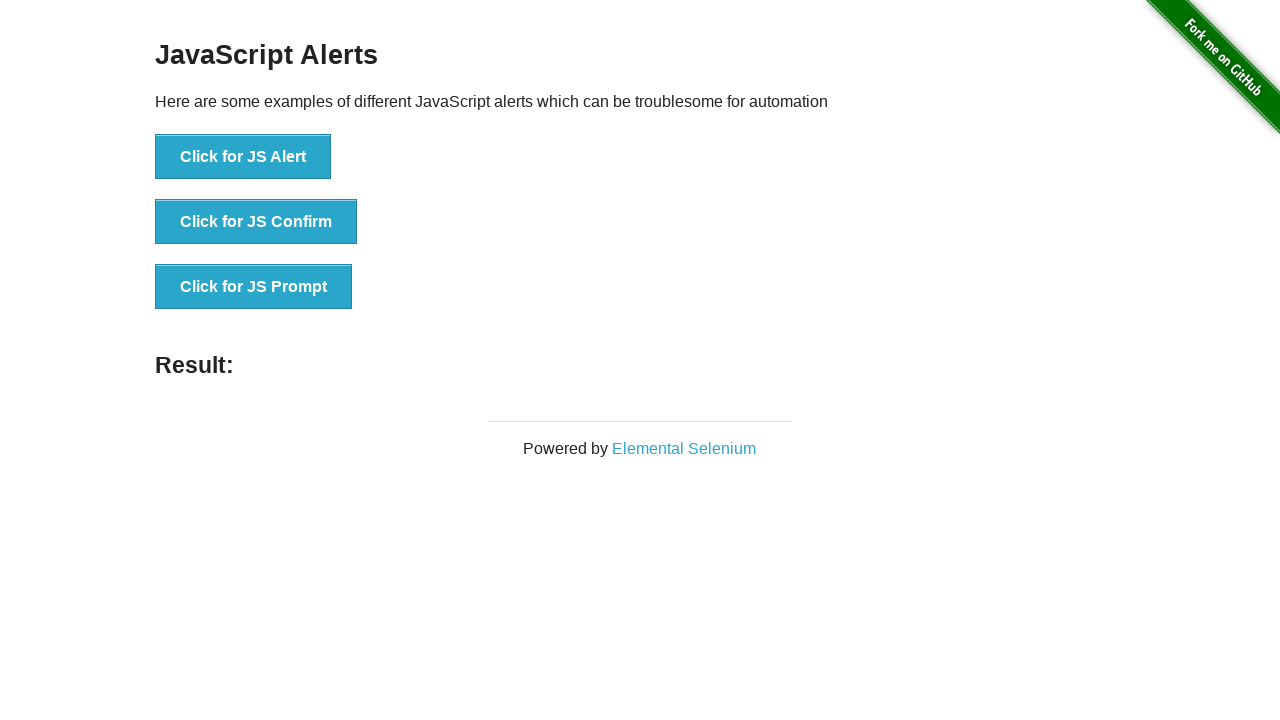

Set up dialog handler to accept prompt with text 'Katalon DevOps'
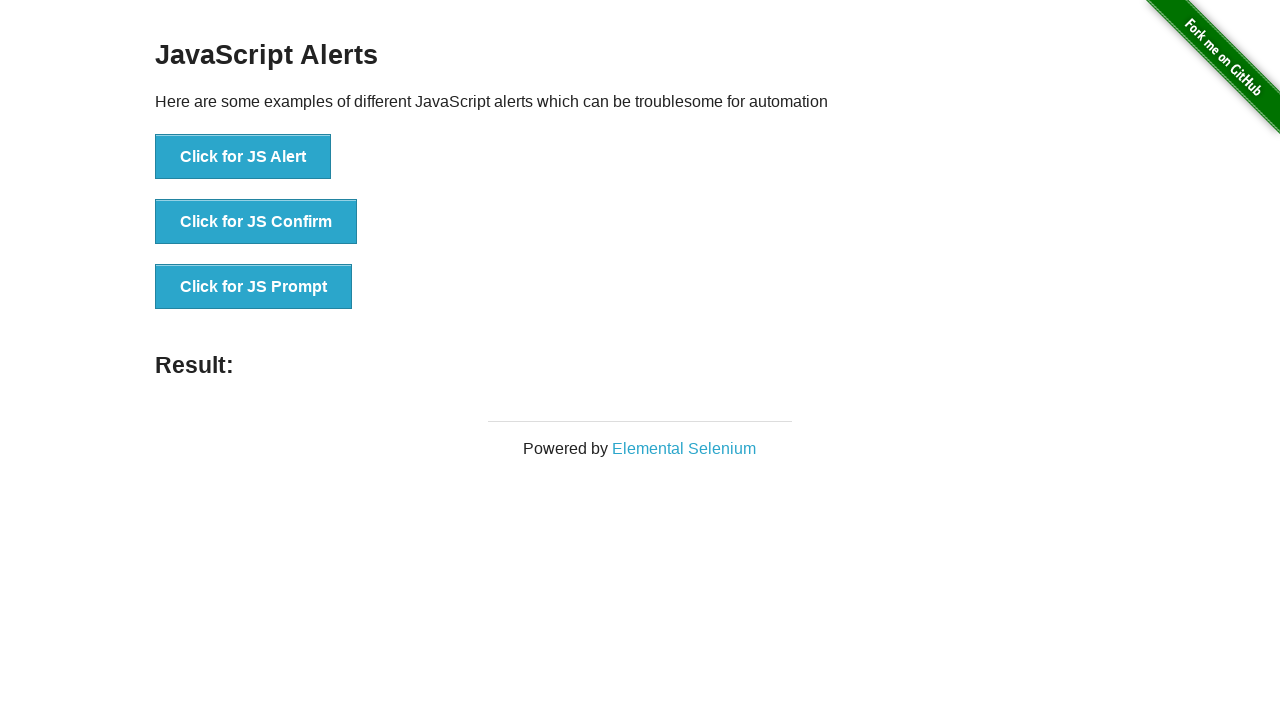

Clicked button to trigger JavaScript prompt dialog at (254, 287) on text=Click for JS Prompt
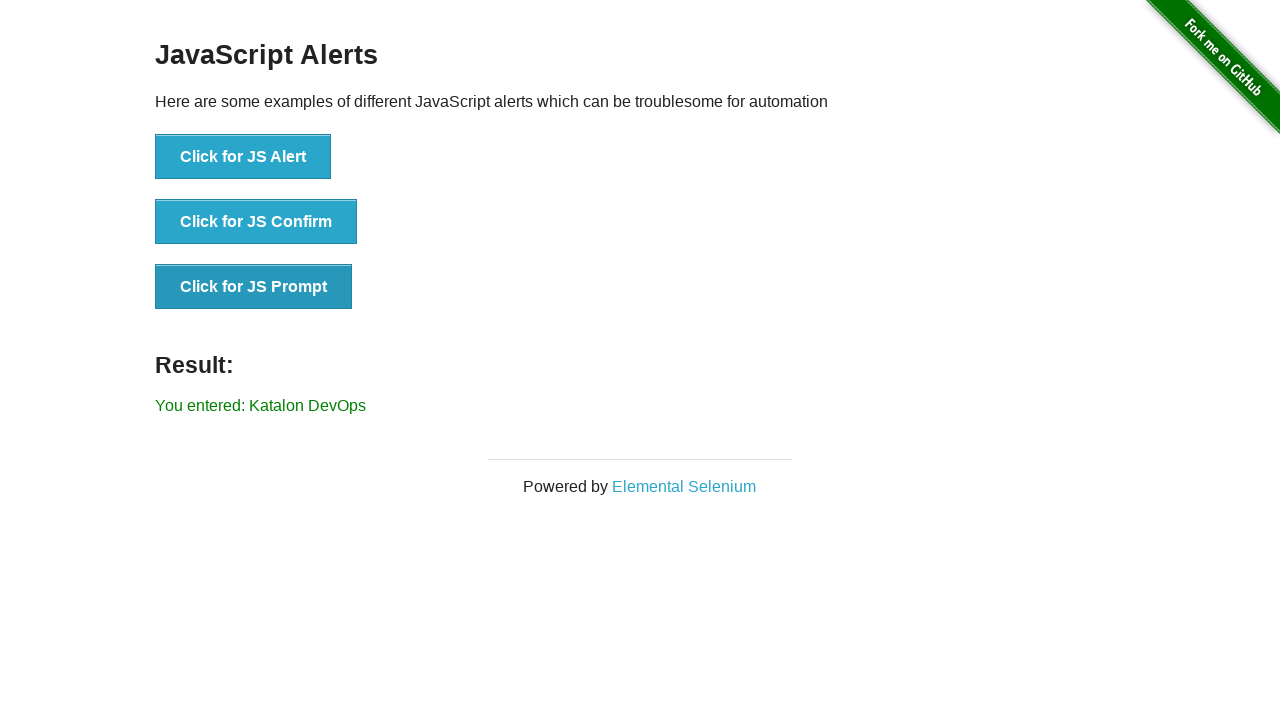

Verified result text 'You entered: Katalon DevOps' is displayed on the page
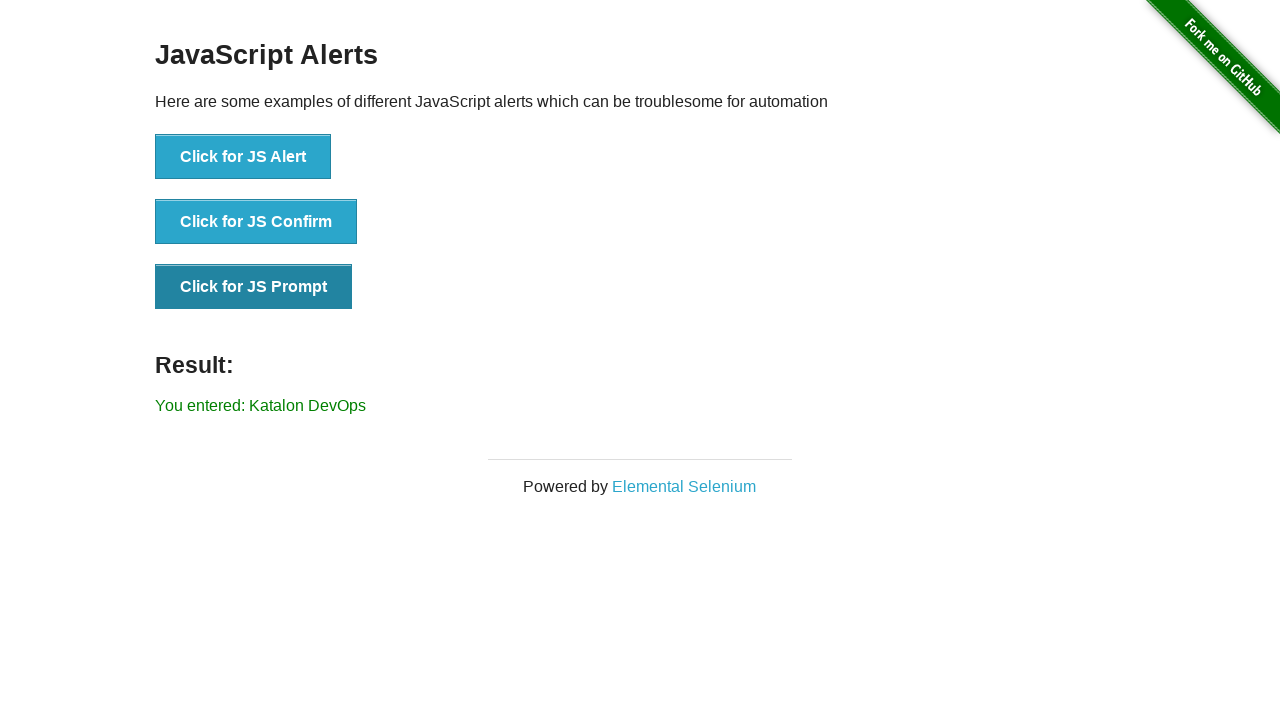

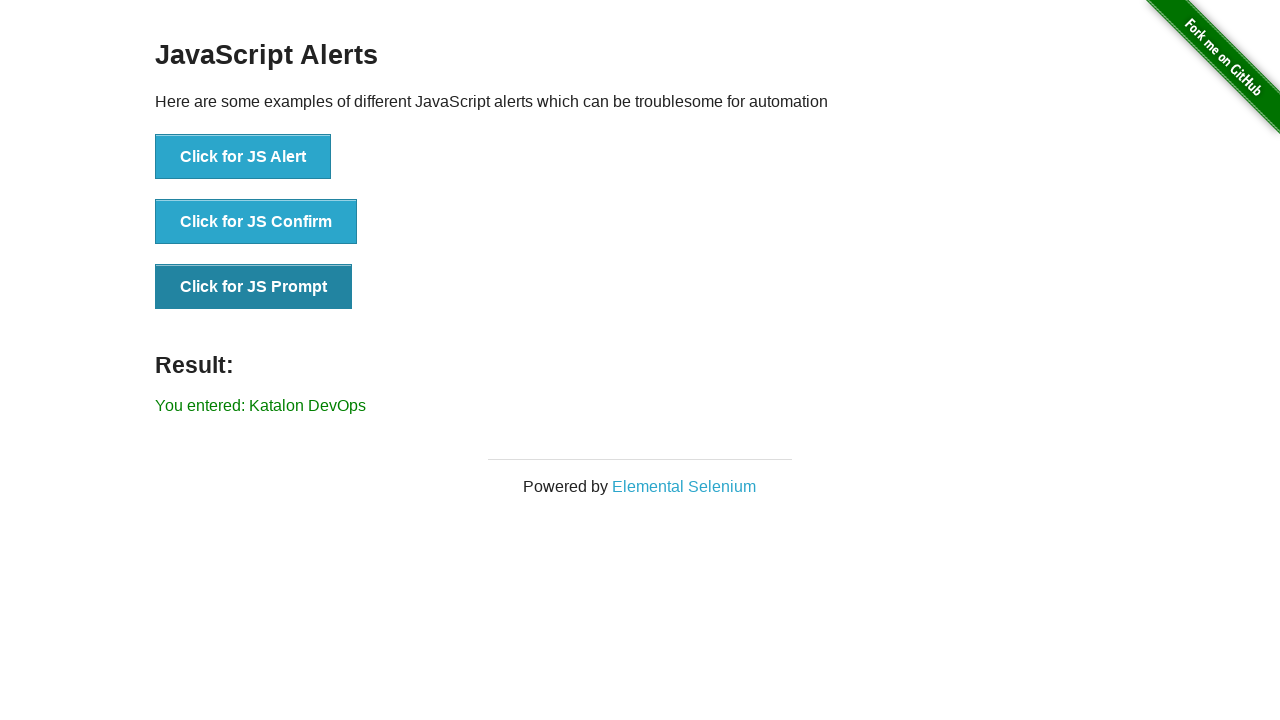